Tests JavaScript prompt dialog by clicking the prompt button, entering text into the prompt, and accepting it.

Starting URL: https://demoqa.com/alerts

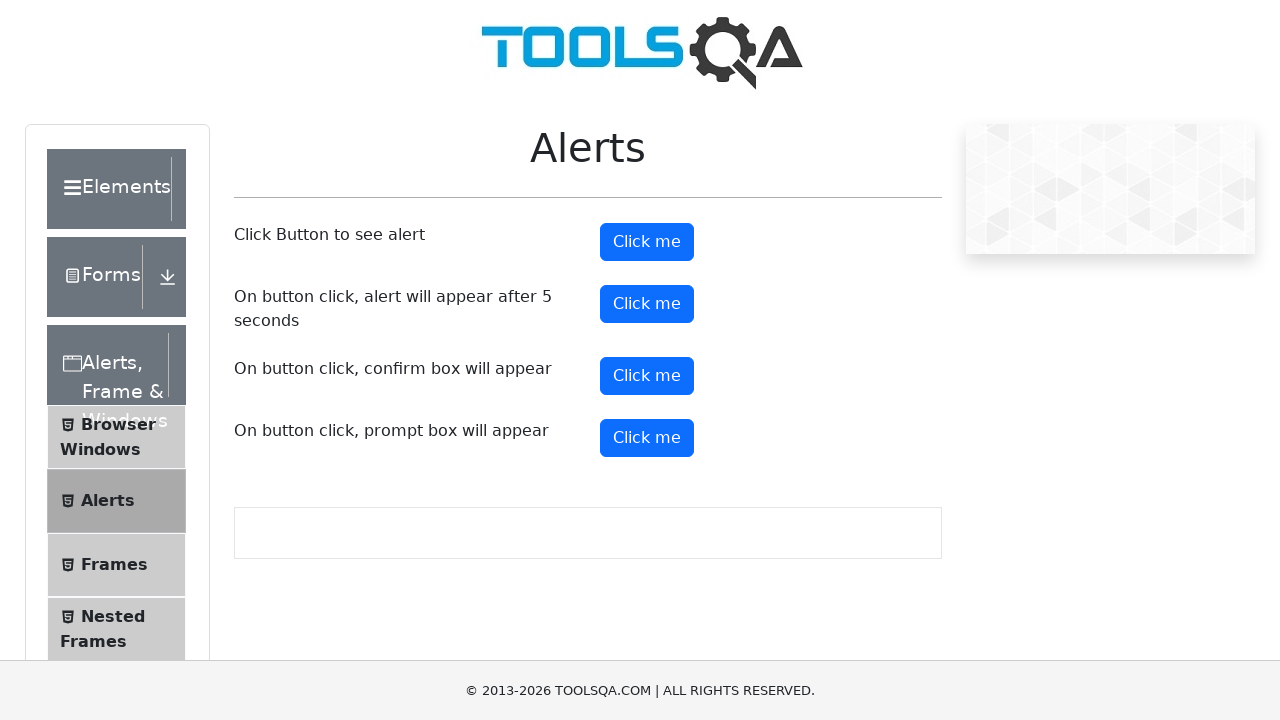

Set up dialog handler to accept prompt with text 'Marcus Chen'
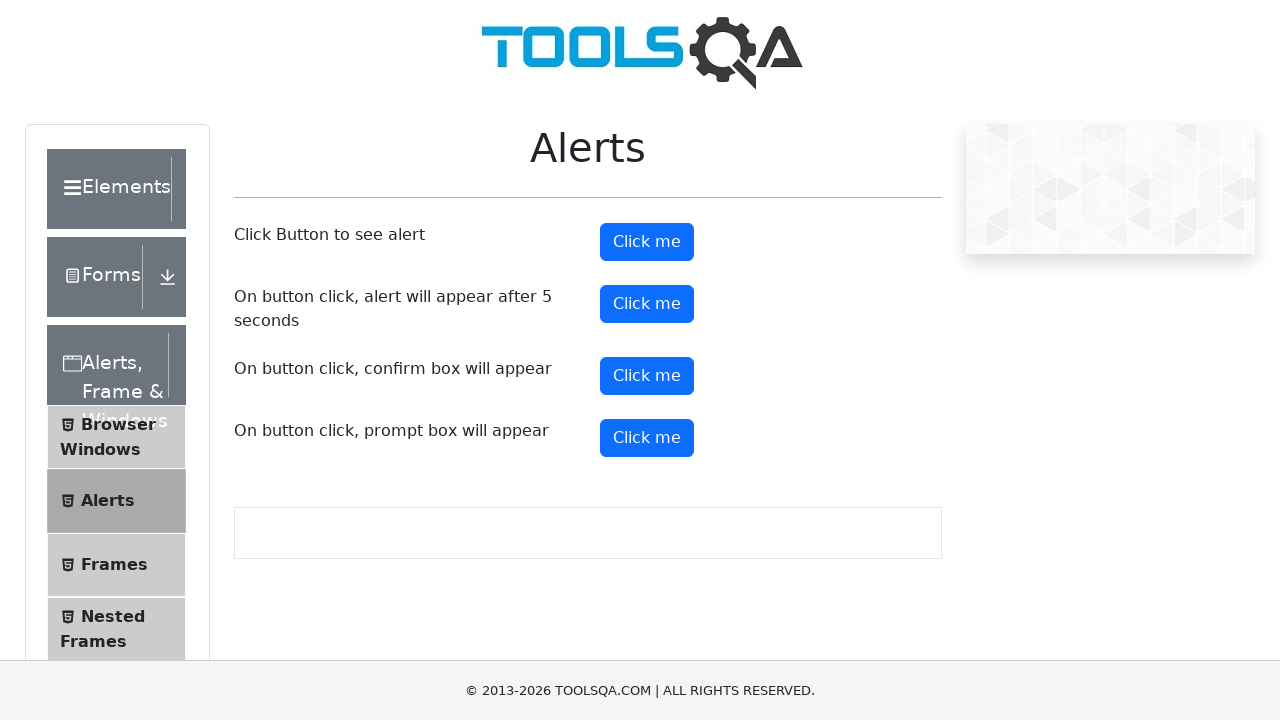

Clicked prompt button to trigger JavaScript prompt dialog at (647, 438) on #promtButton
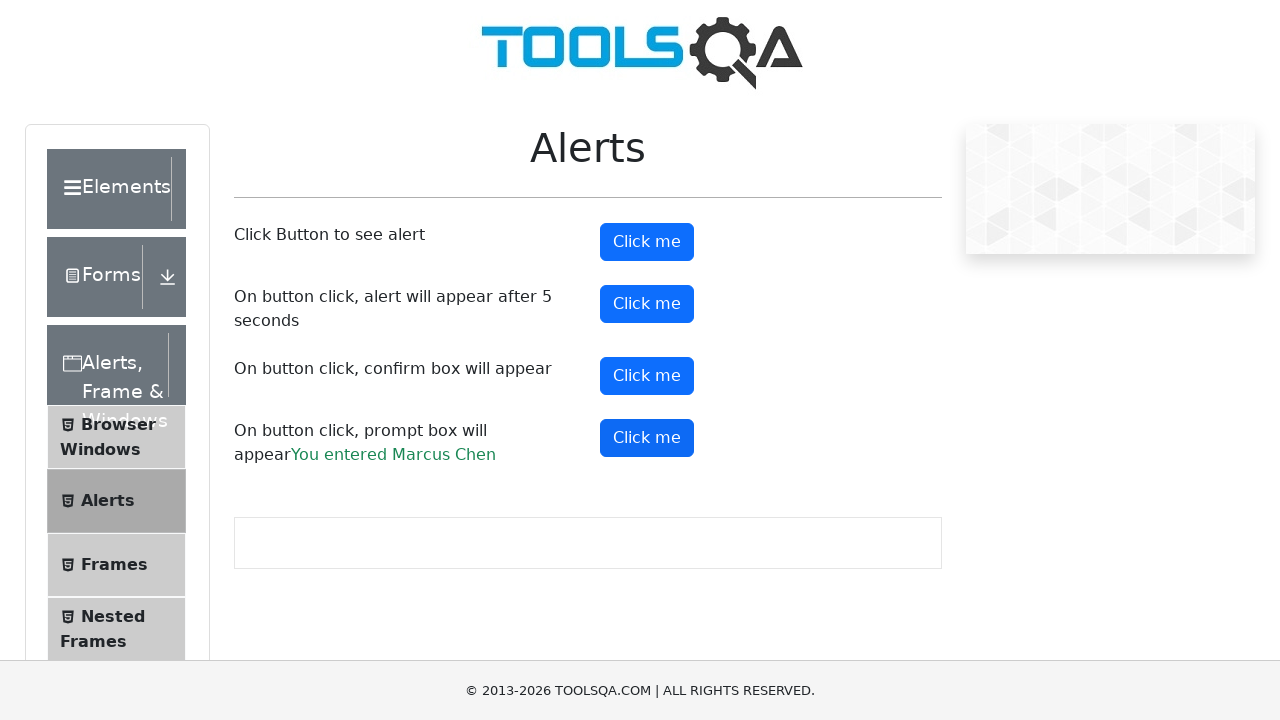

Prompt result text appeared on the page
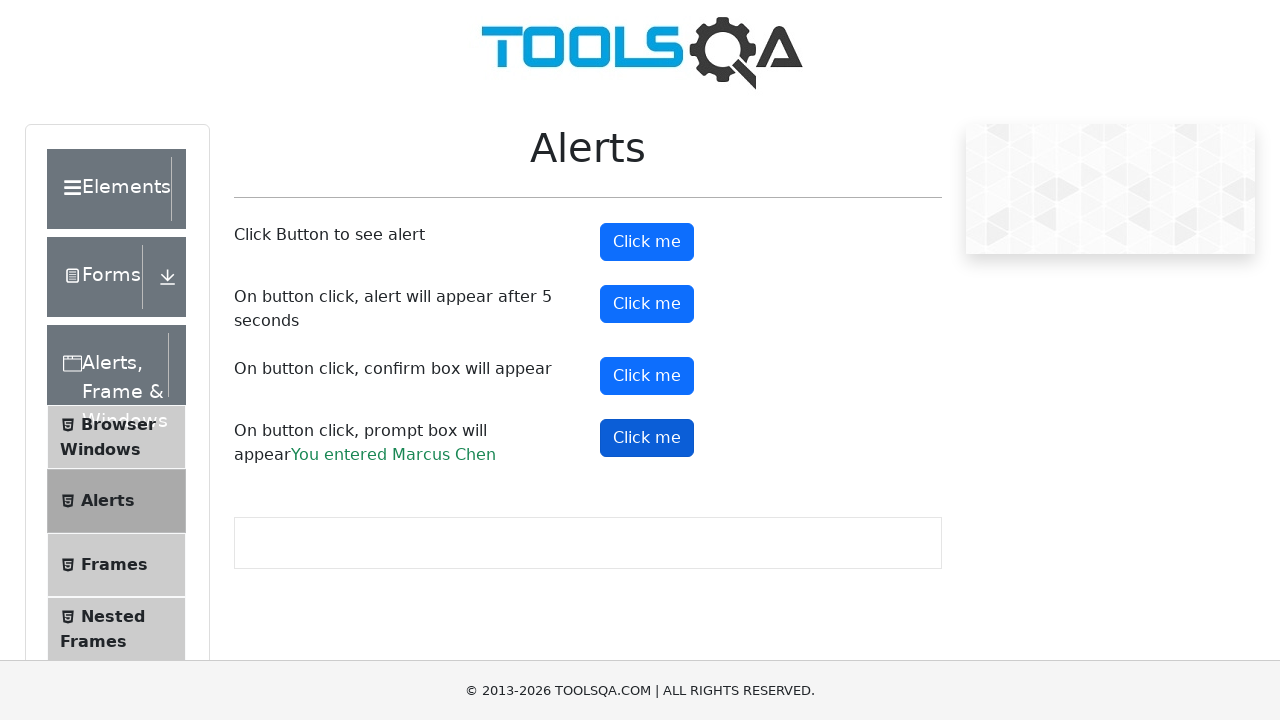

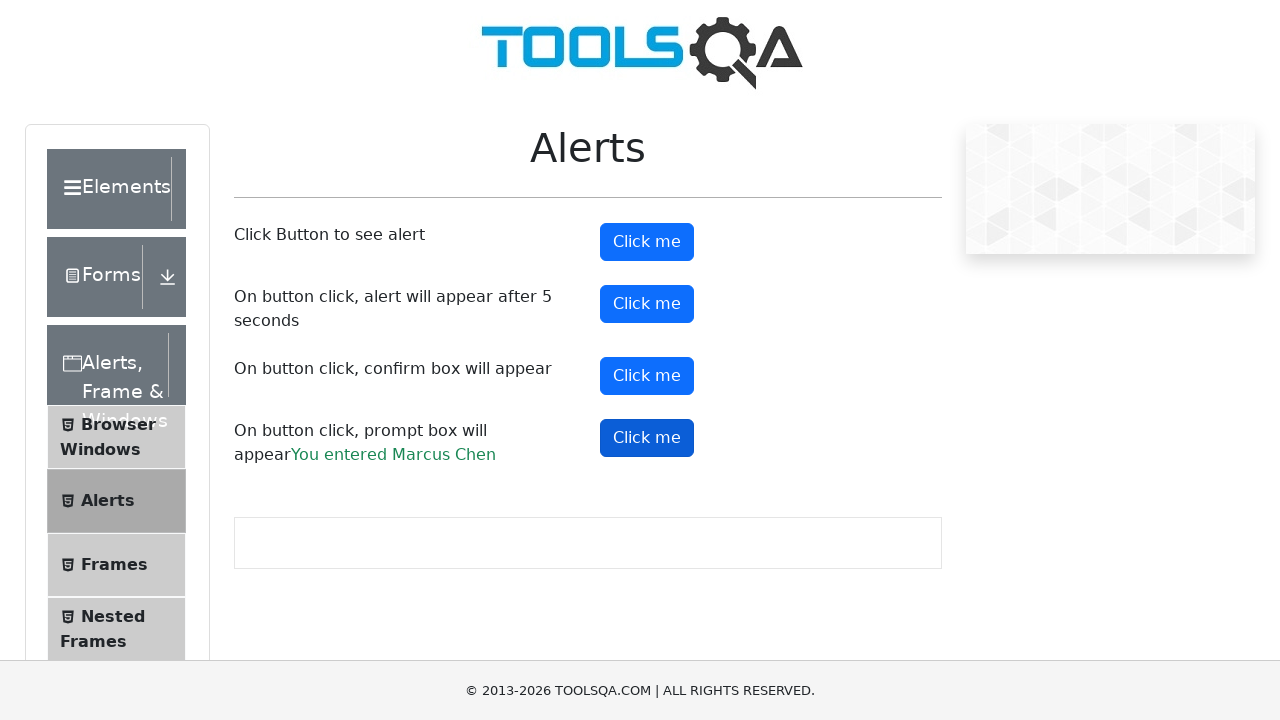